Tests page scrolling functionality by scrolling down to the footer and back up to the header on Apple's website

Starting URL: https://apple.com

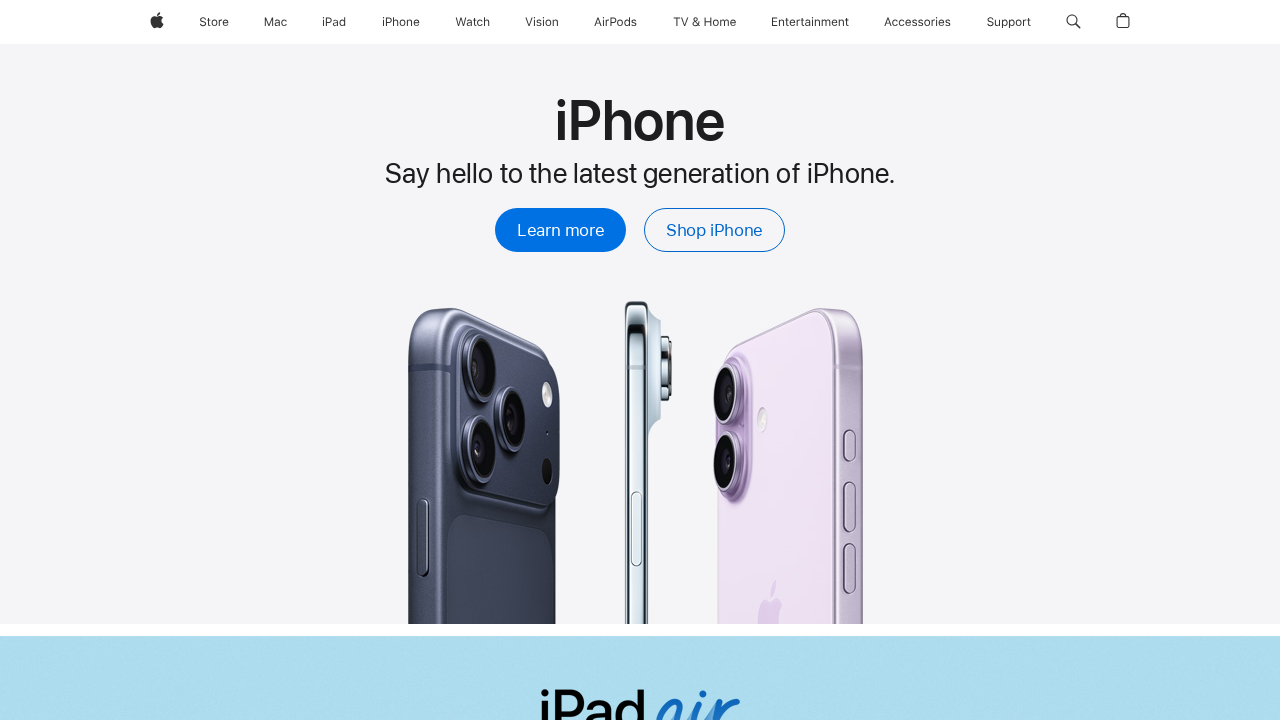

Scrolled down 5000 pixels to view footer area
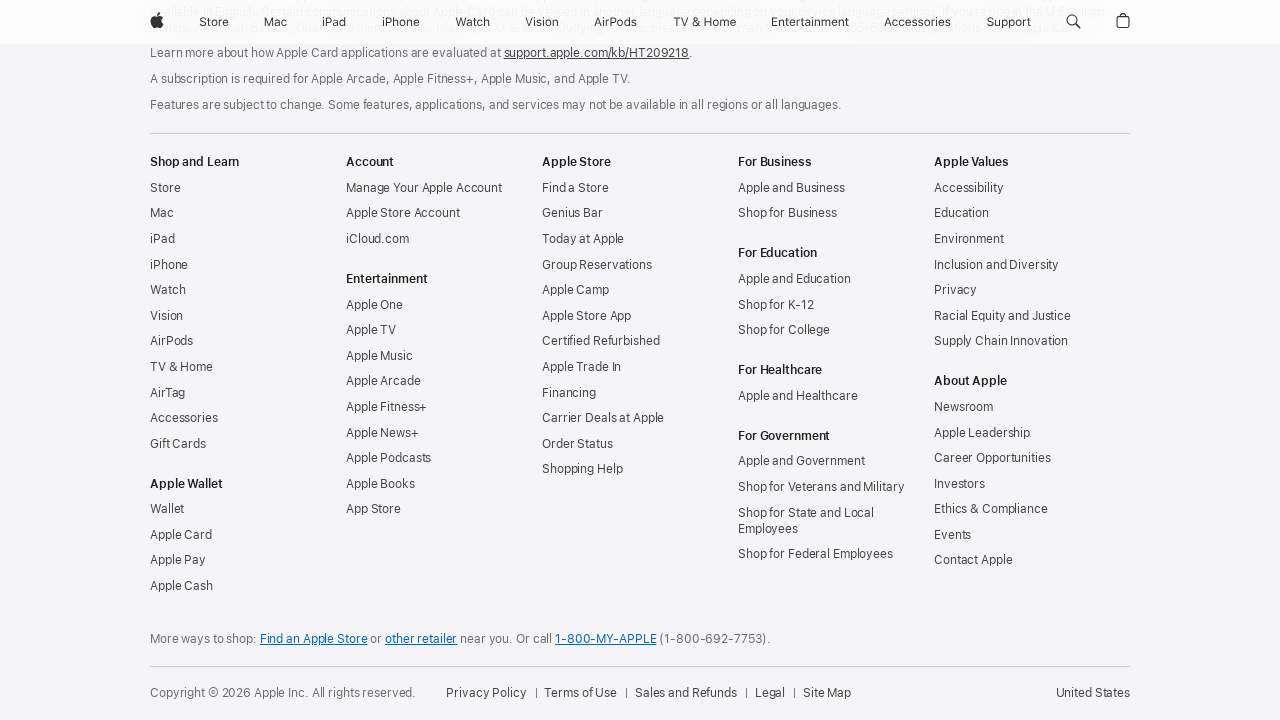

Waited 3 seconds for scroll animation to complete
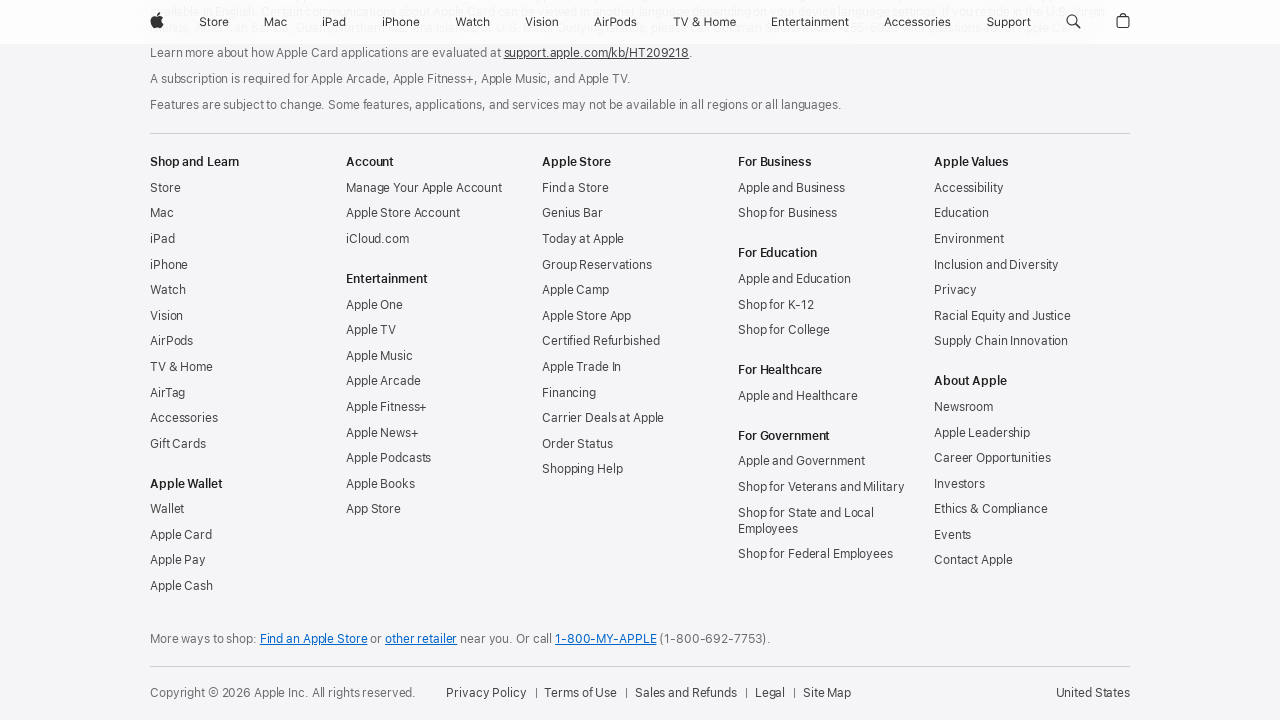

Scrolled back up 5000 pixels to return to header
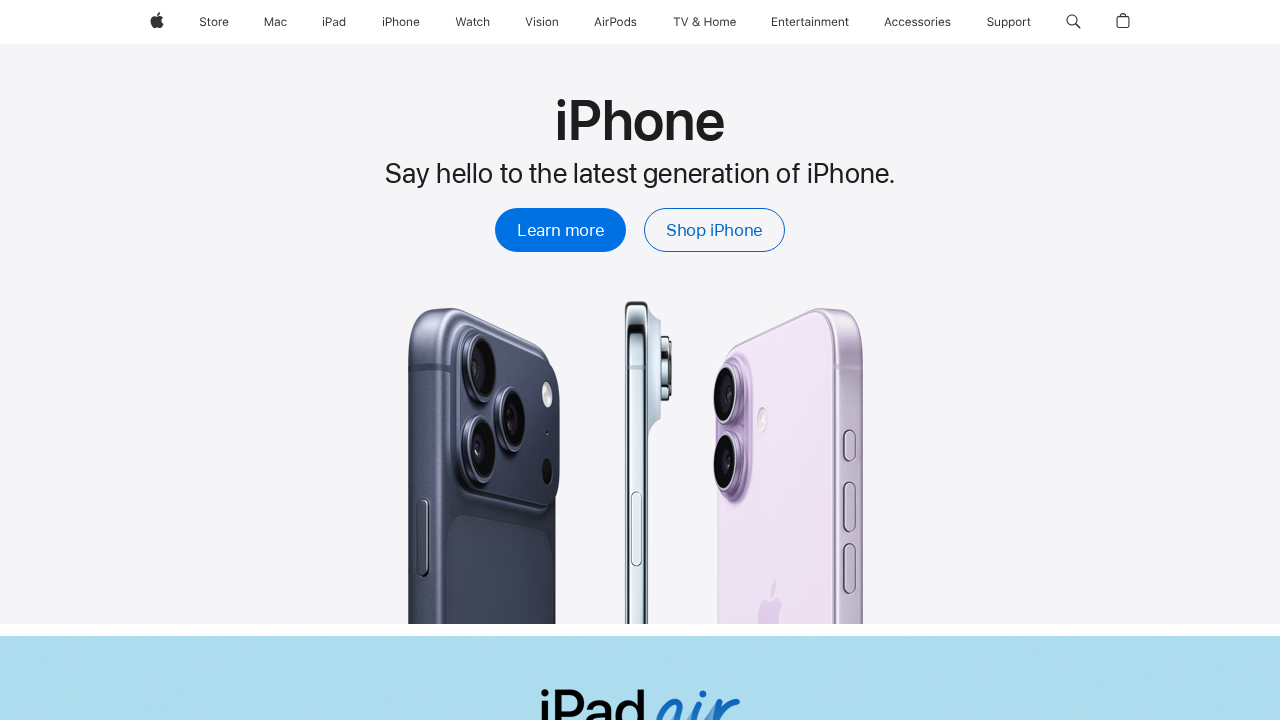

Waited 3 seconds for scroll animation to complete
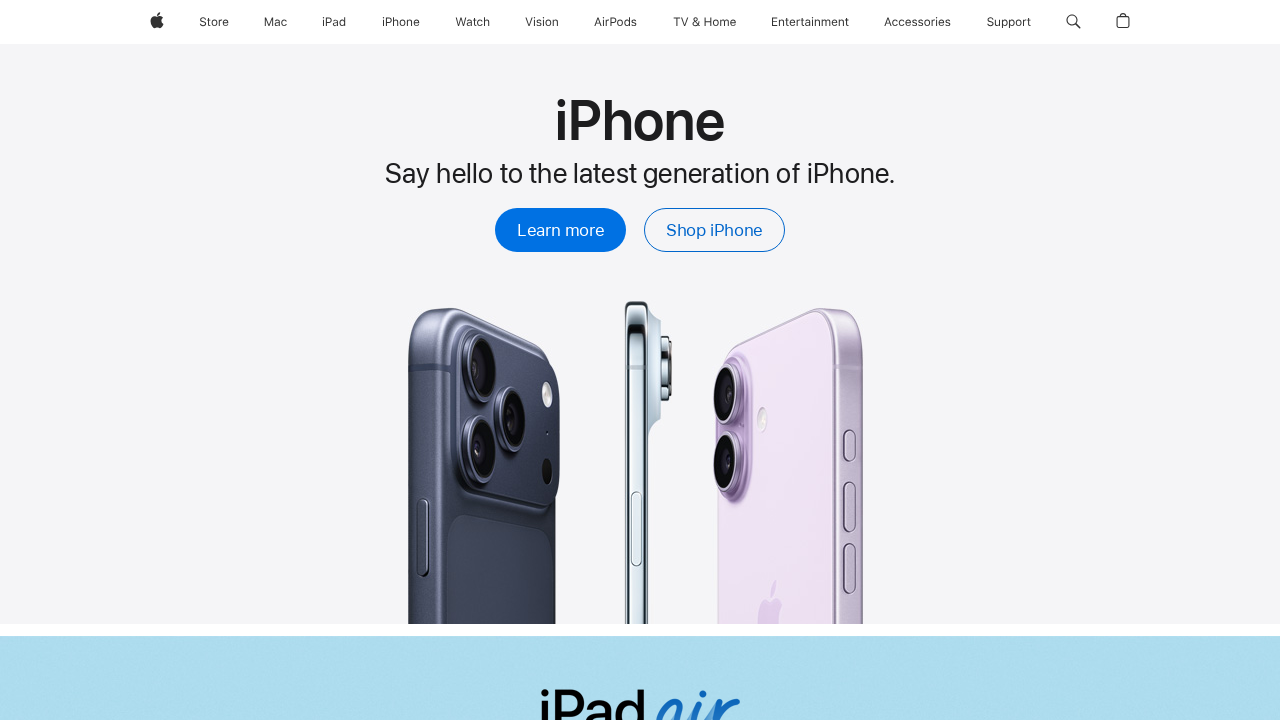

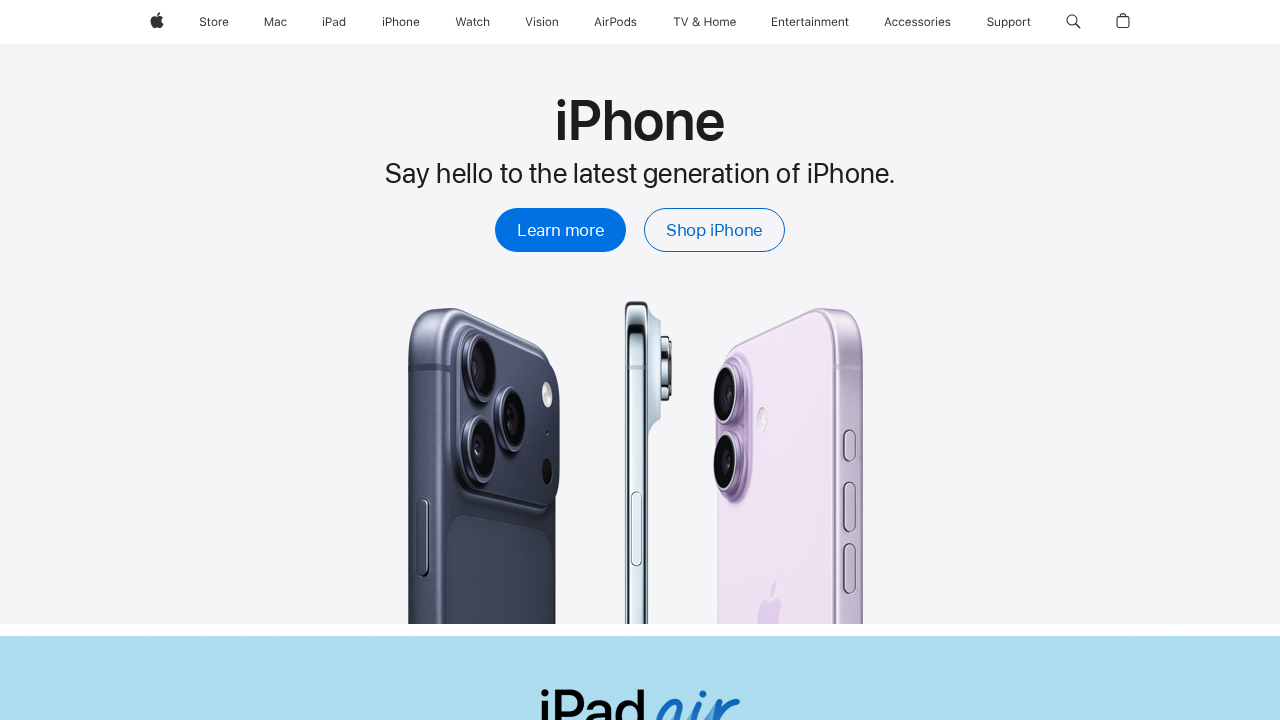